Tests clicking JS Confirm button, accepting the confirmation dialog, and verifying the result shows OK was clicked

Starting URL: https://the-internet.herokuapp.com/javascript_alerts

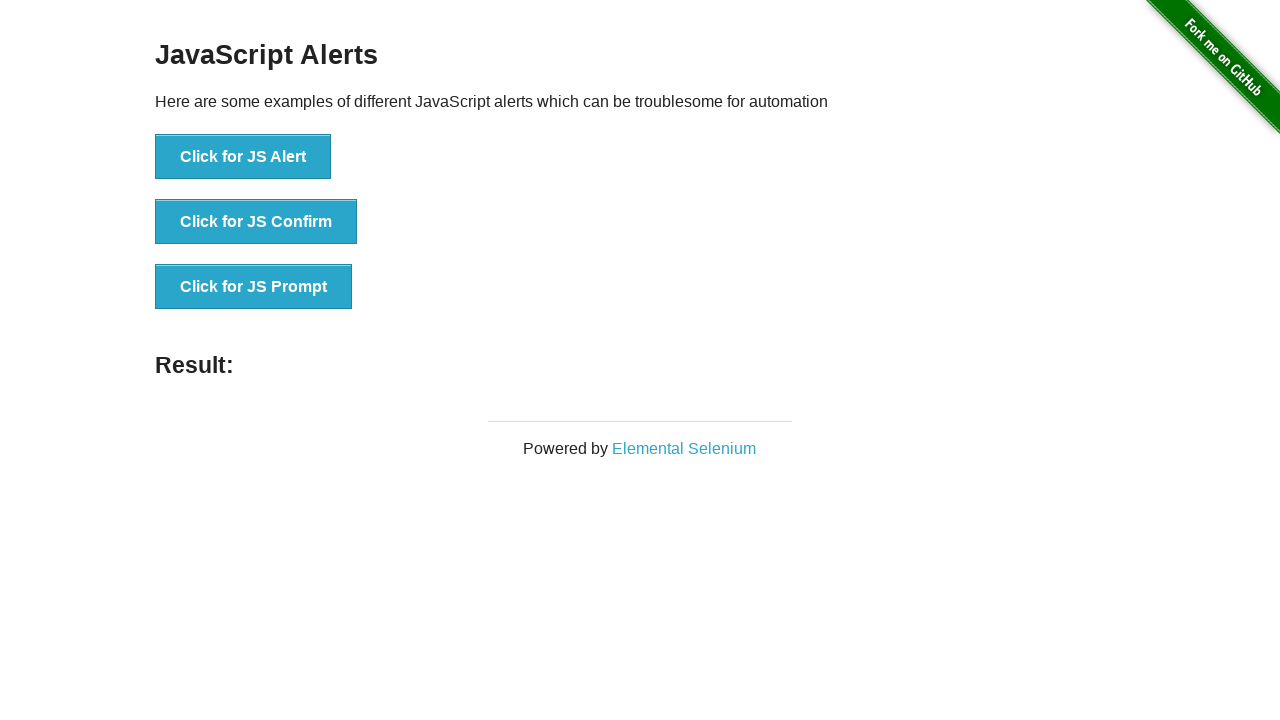

Set up dialog handler to accept confirmation dialogs
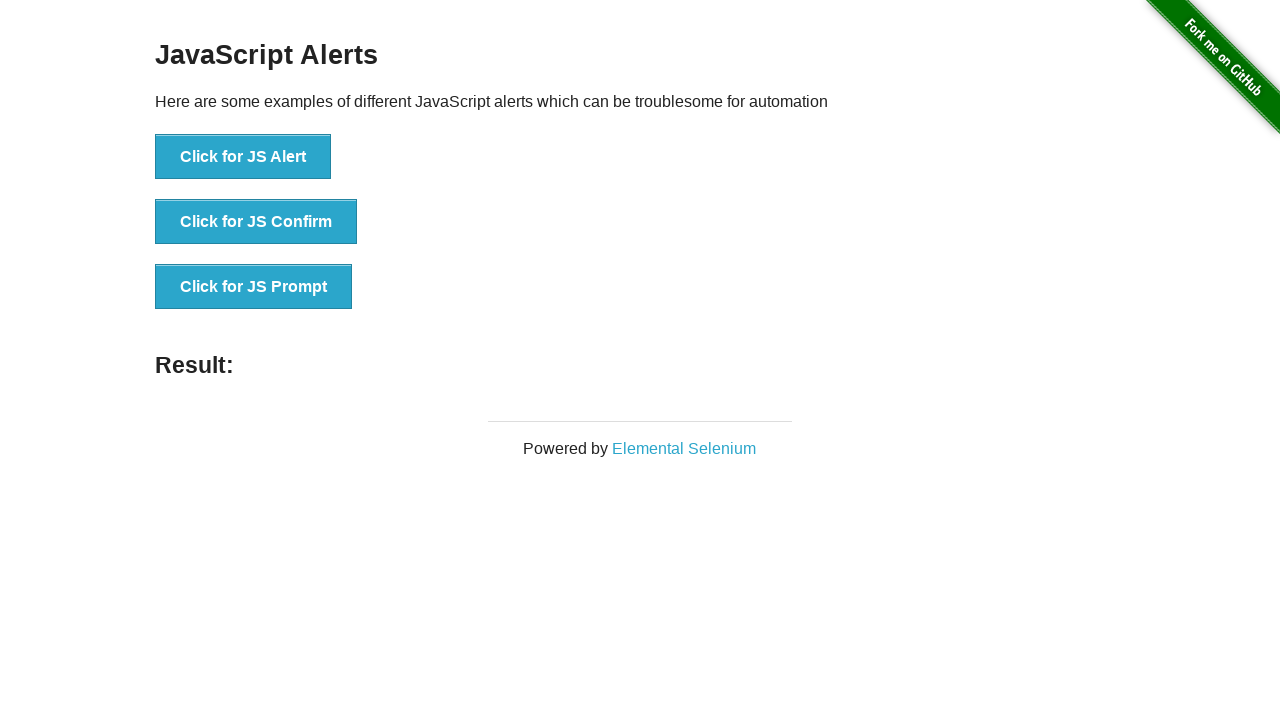

Clicked the JS Confirm button at (256, 222) on button[onclick*='jsConfirm']
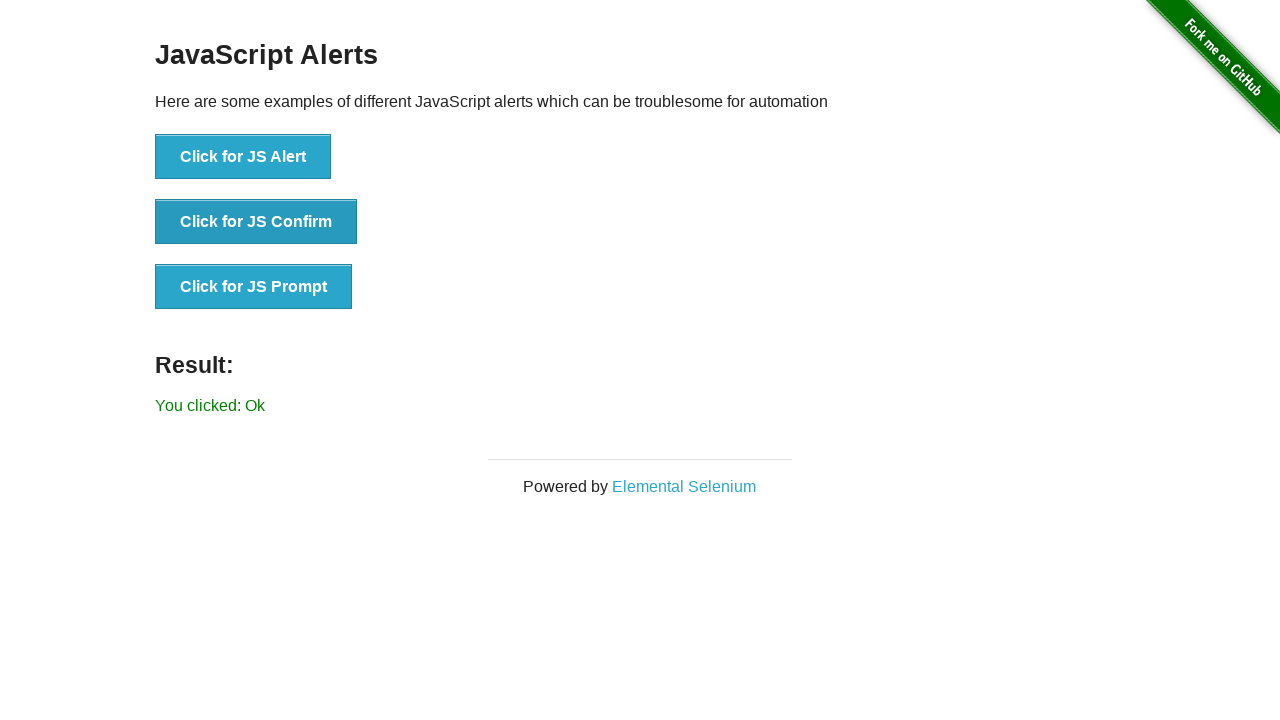

Result message element loaded
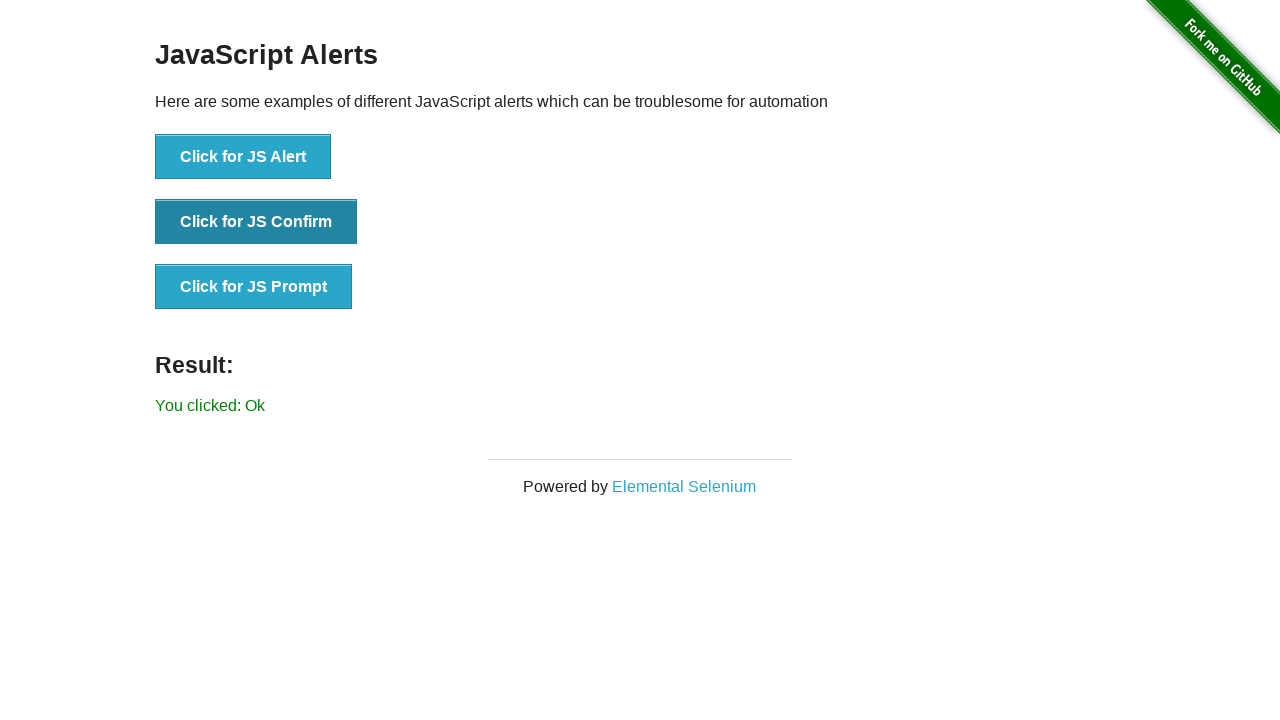

Retrieved result text from page
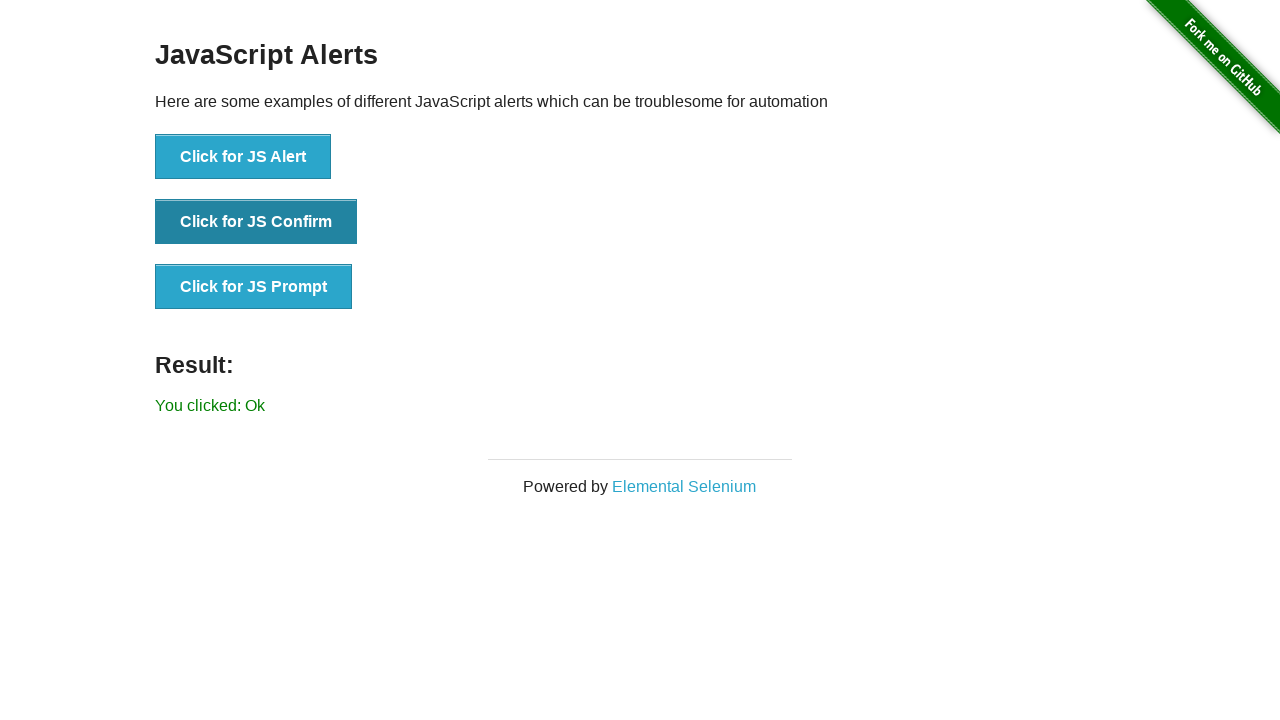

Verified result message contains 'You clicked: Ok'
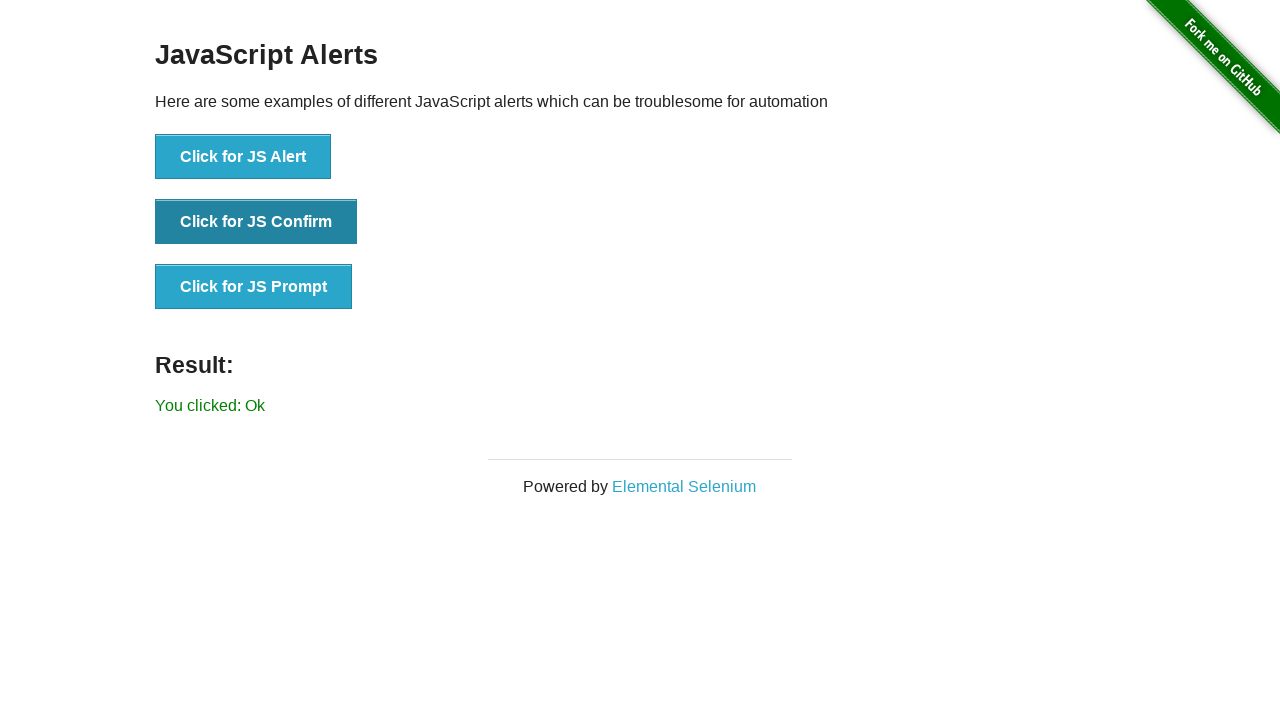

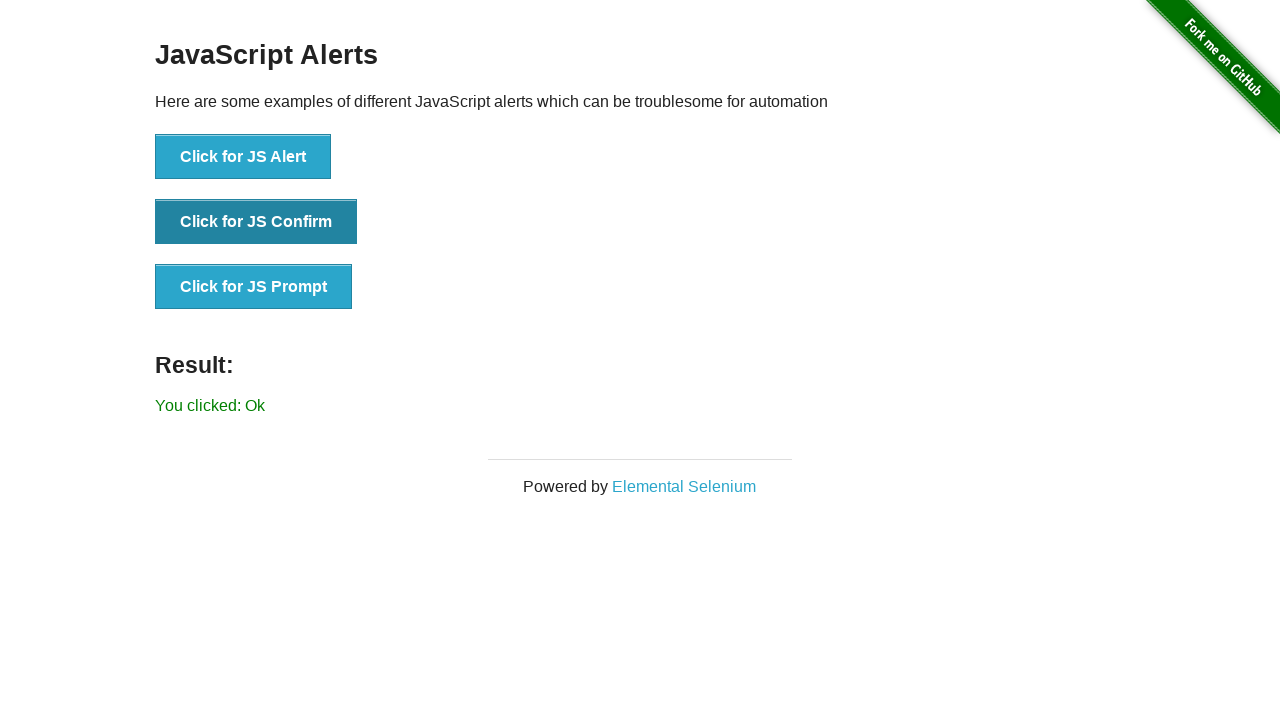